Tests a booking form by waiting for a specific price, clicking book button, solving a math problem, and submitting the answer

Starting URL: http://suninjuly.github.io/explicit_wait2.html

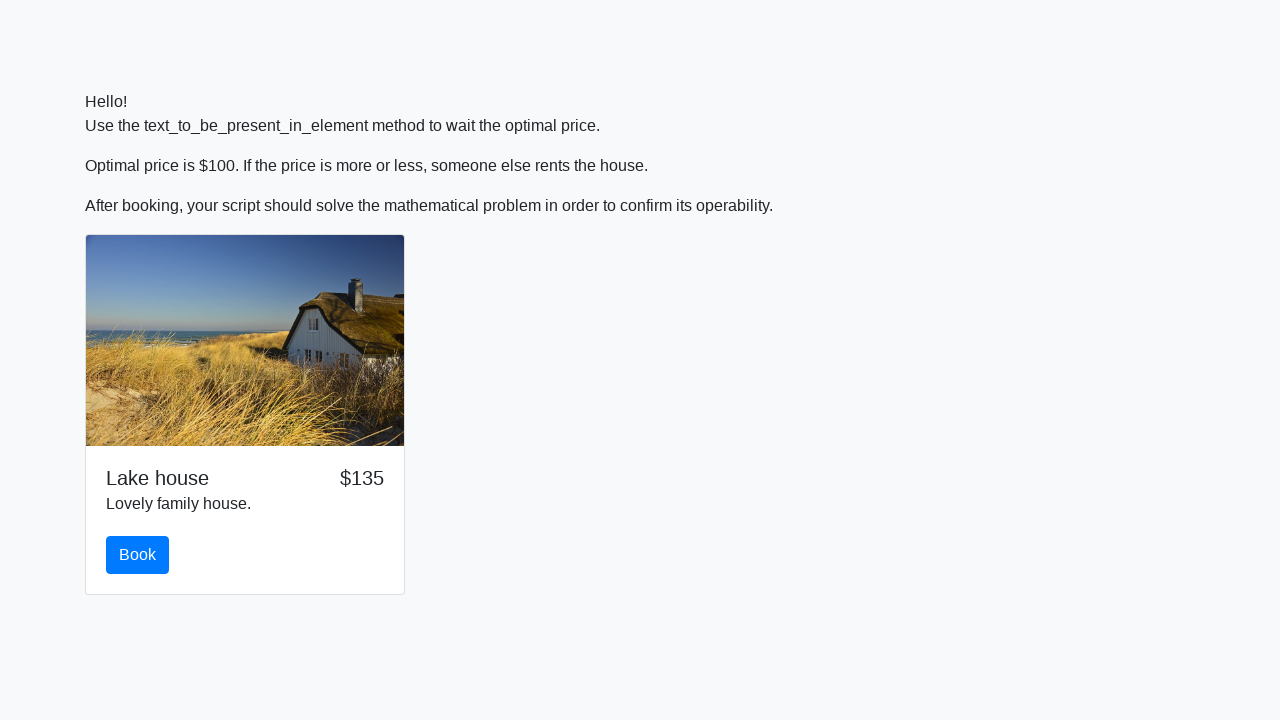

Waited for price to reach $100
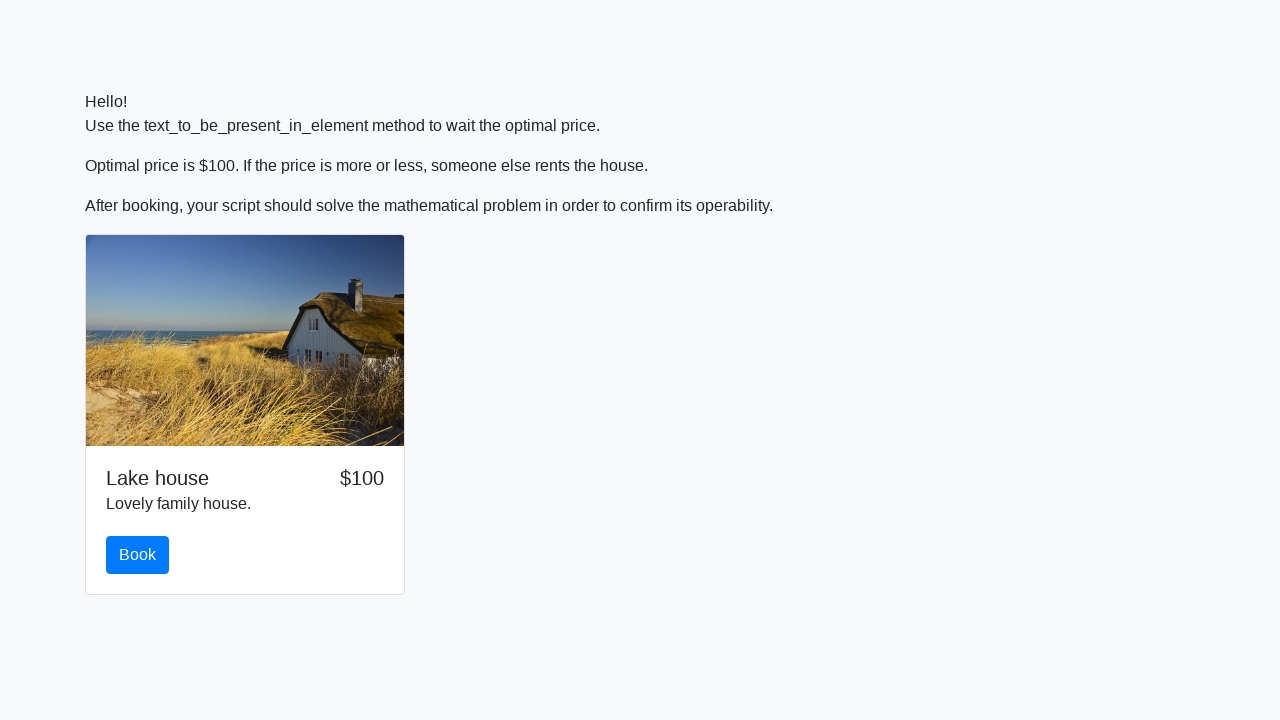

Clicked book button at (138, 555) on #book
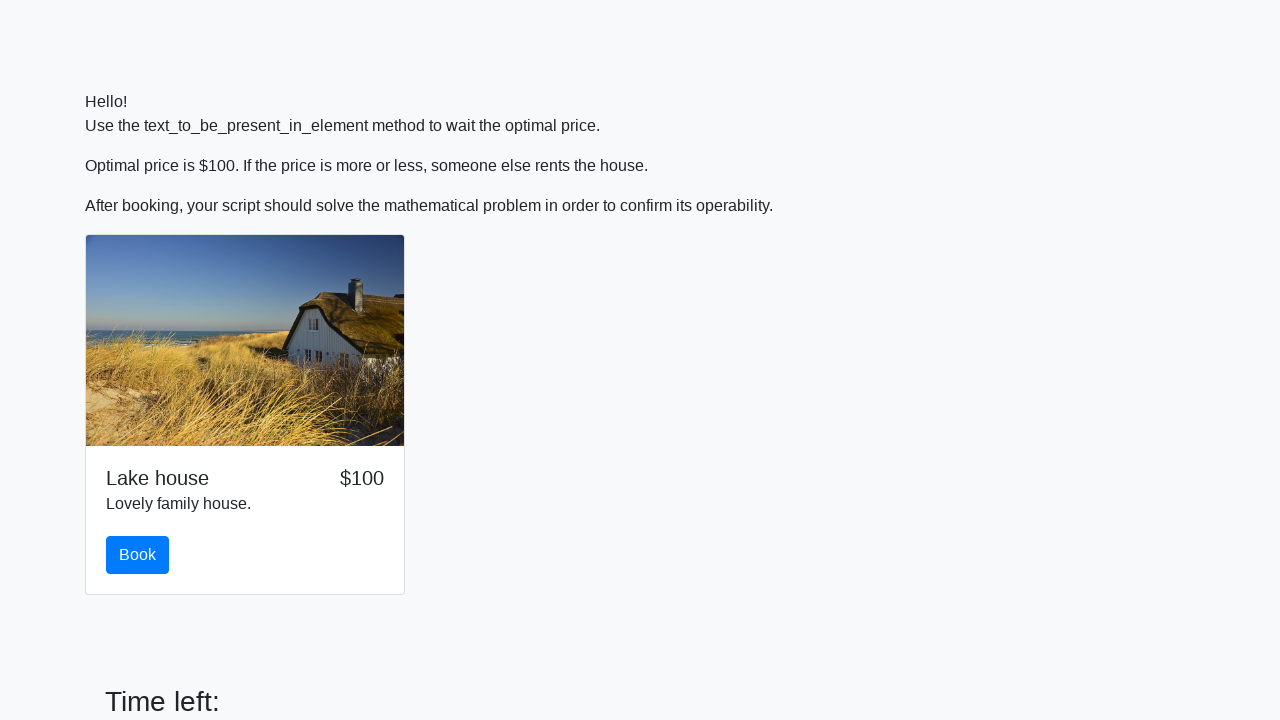

Retrieved input value: 764
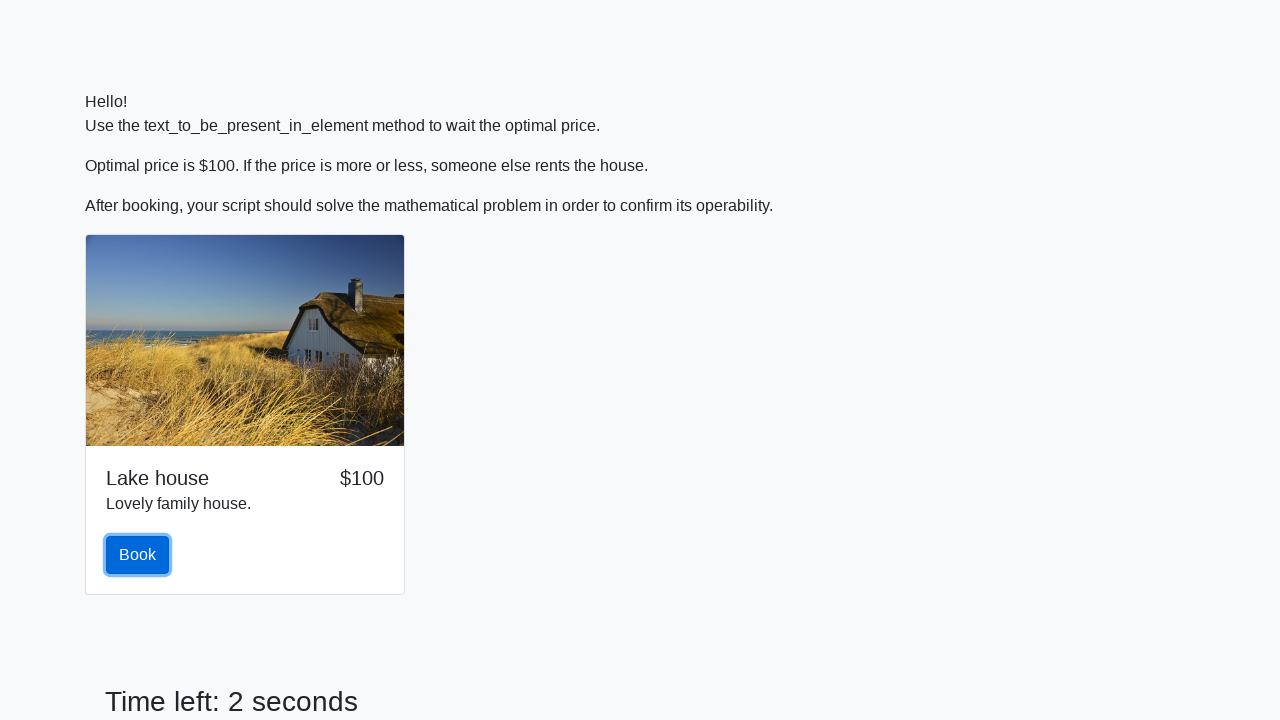

Calculated math result: 1.9030128702167166
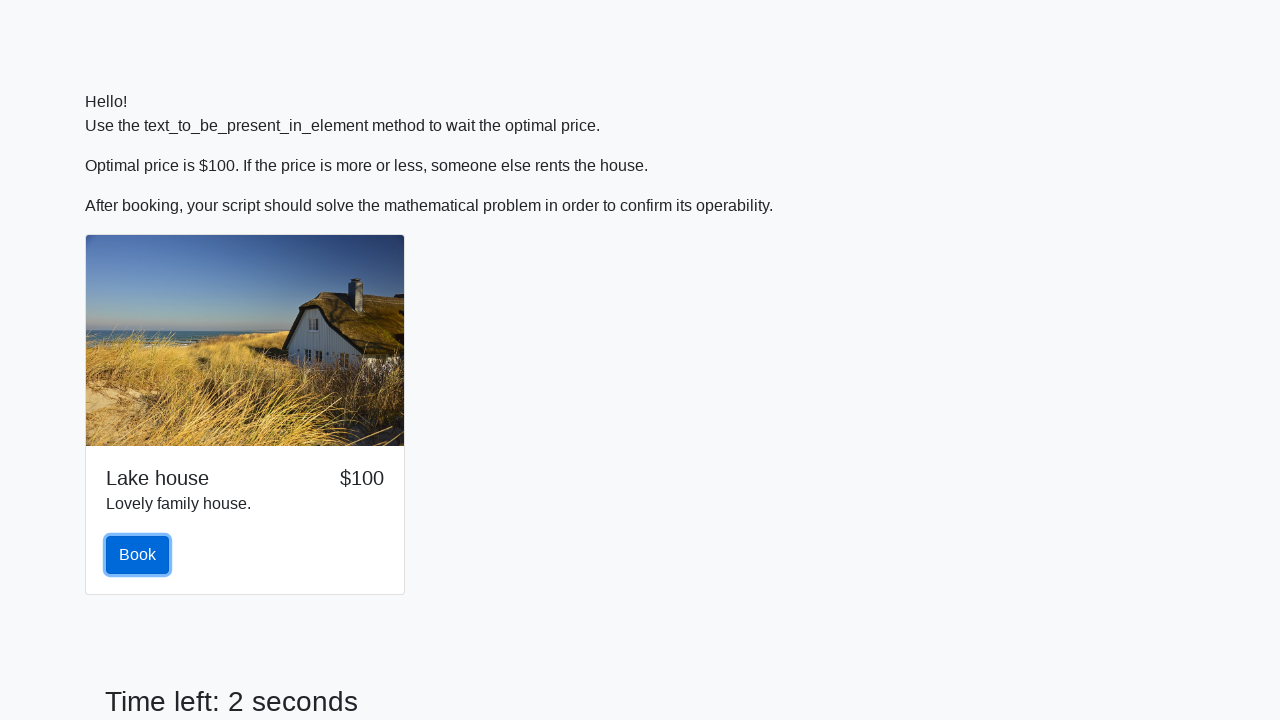

Filled answer field with calculated result: 1.9030128702167166 on #answer
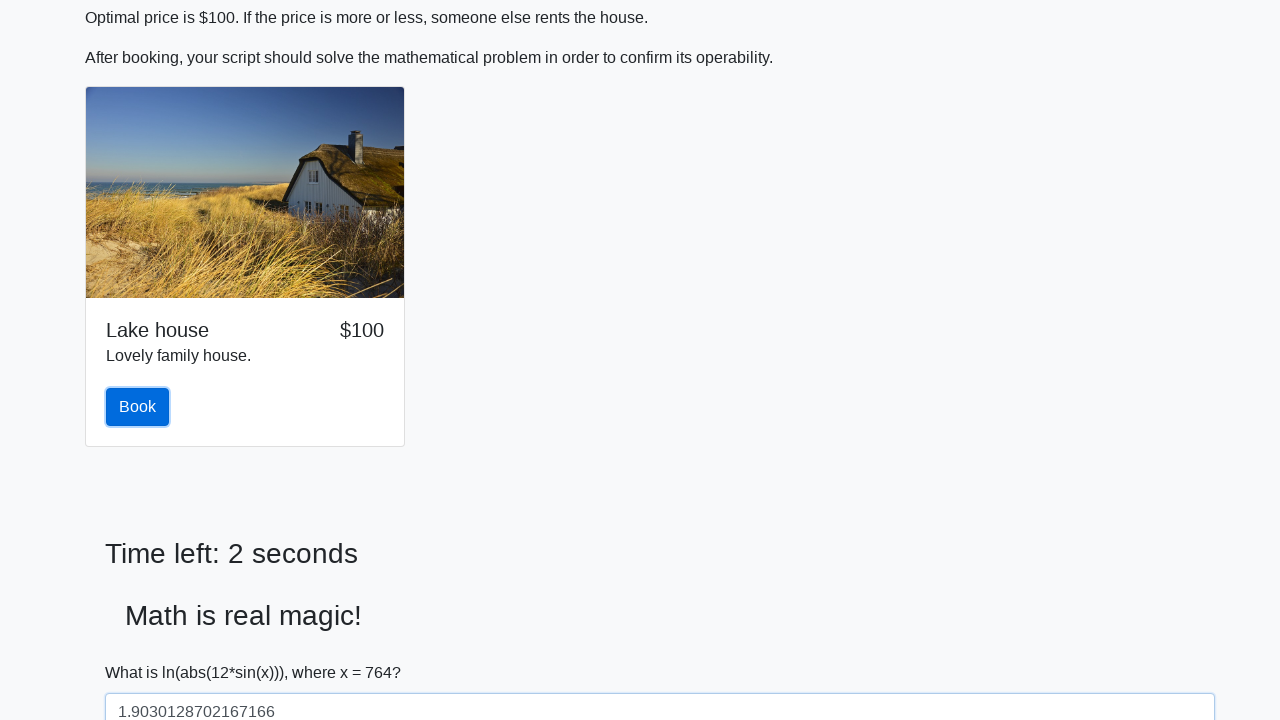

Clicked solve button to submit answer at (143, 651) on #solve
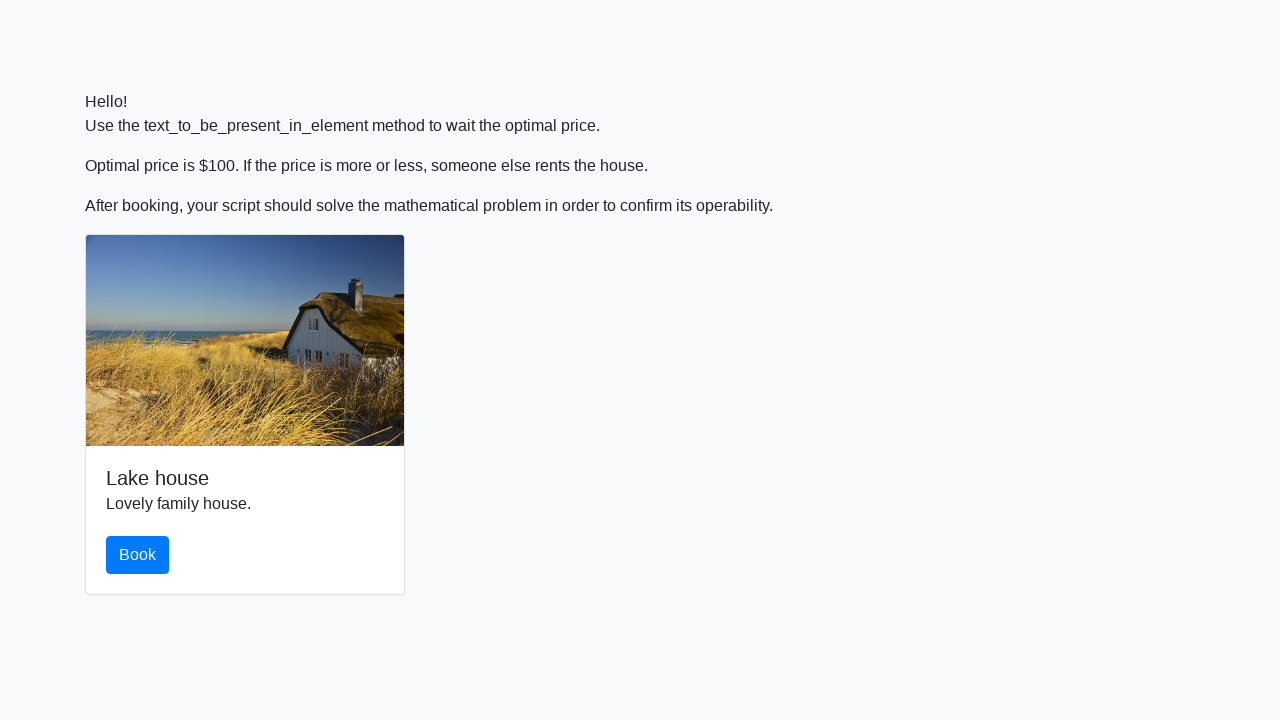

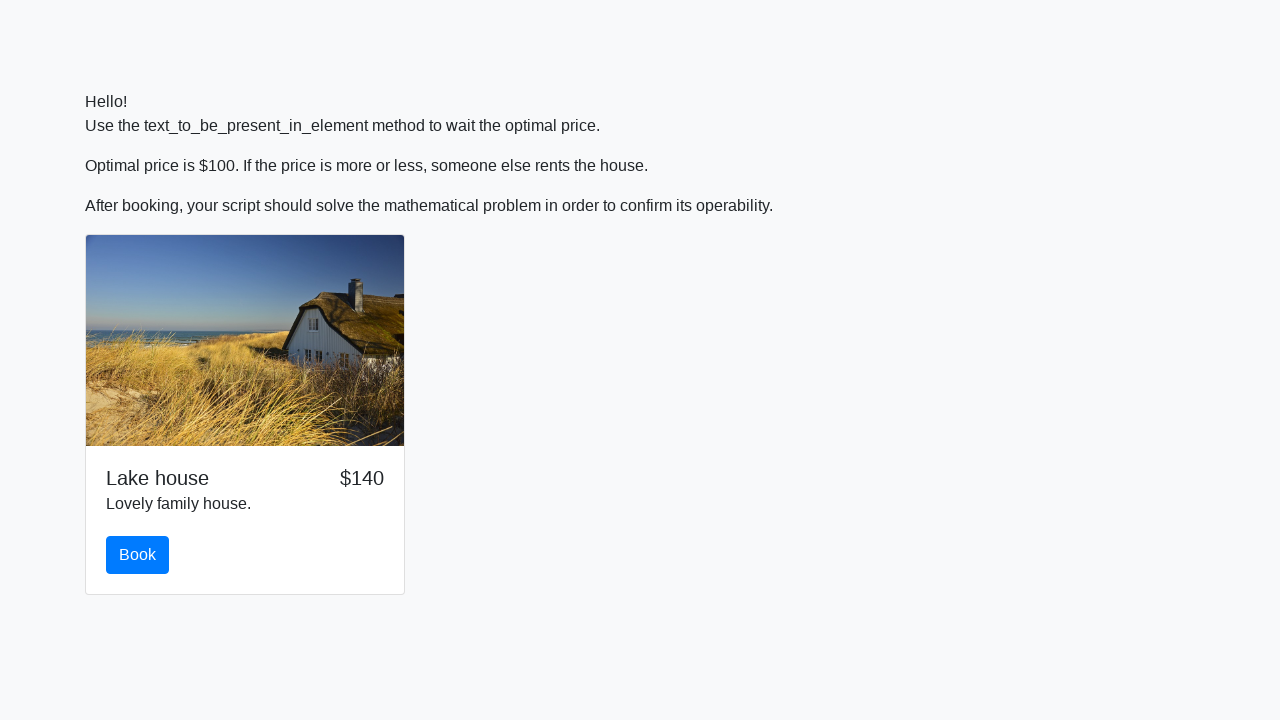